Opens the VnExpress Vietnamese news website and waits for the page to load

Starting URL: https://vnexpress.net

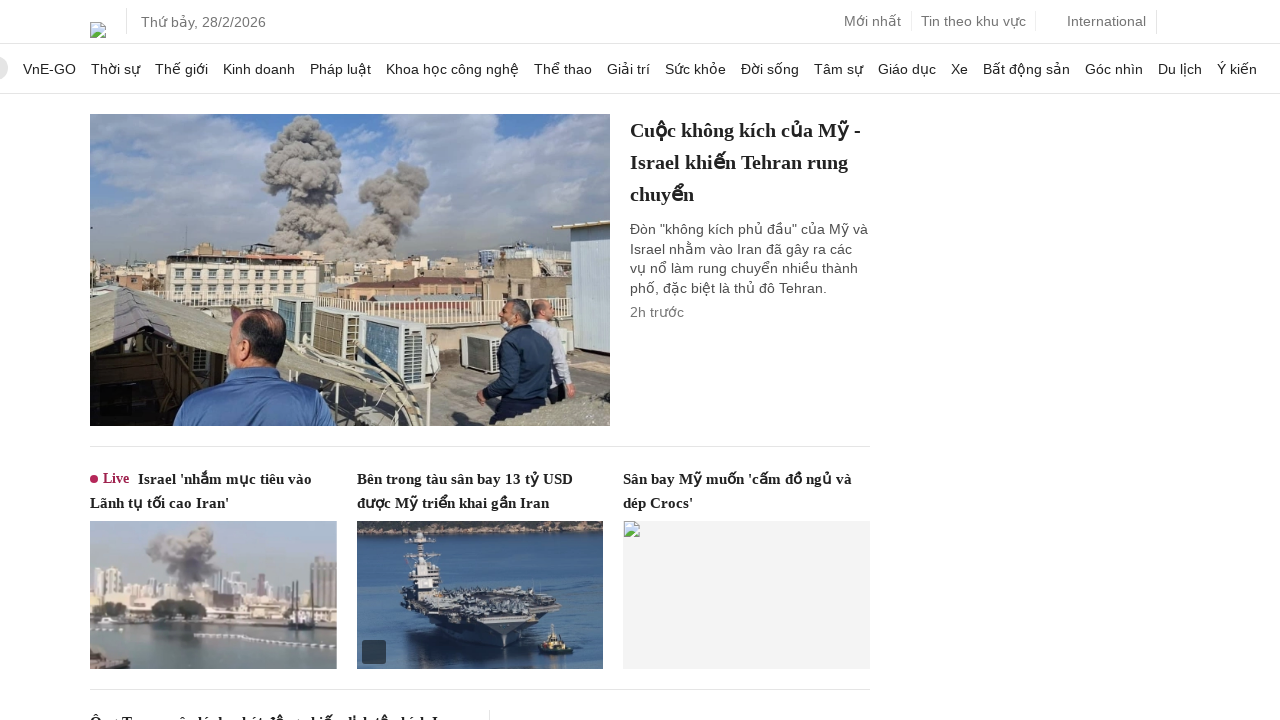

Navigated to VnExpress Vietnamese news website
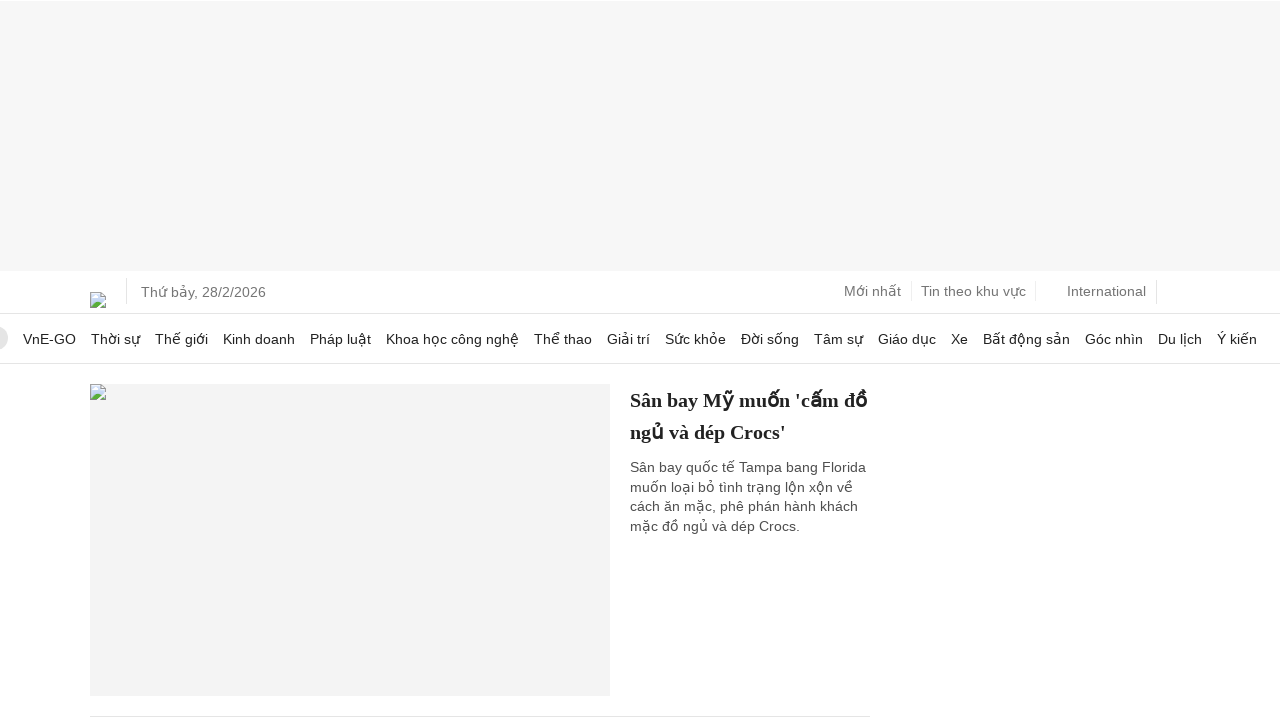

Page DOM content loaded
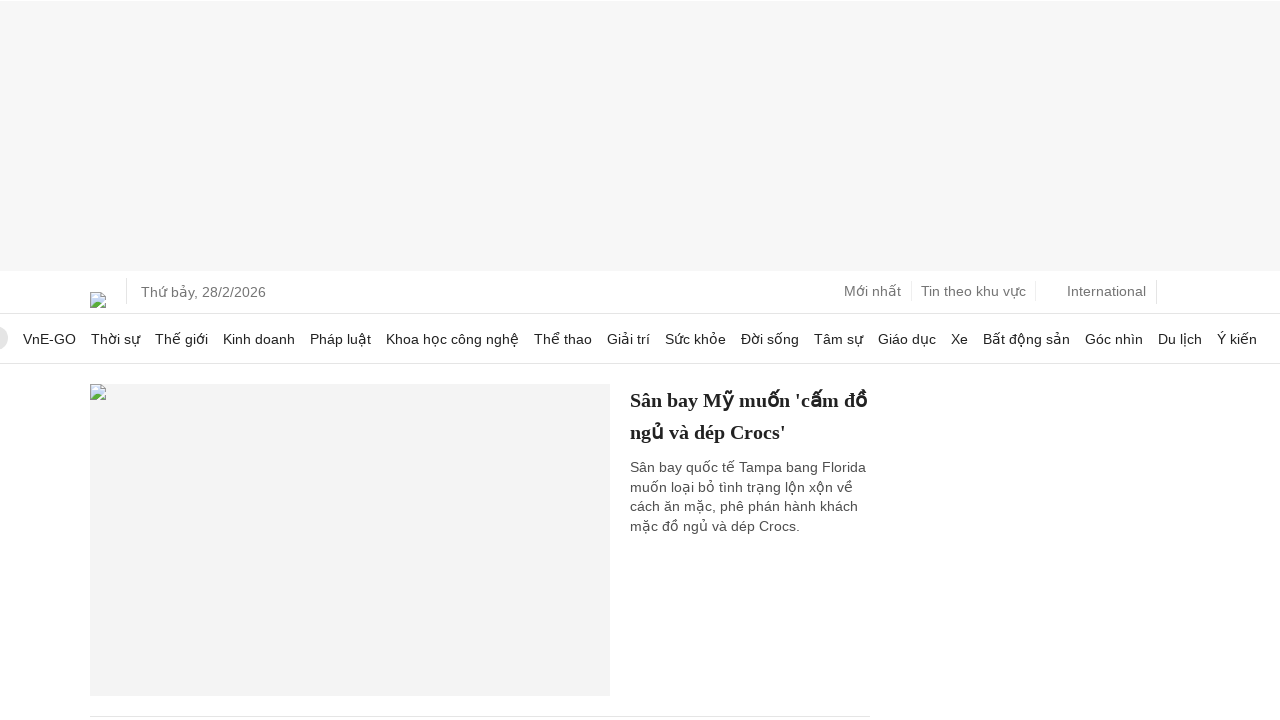

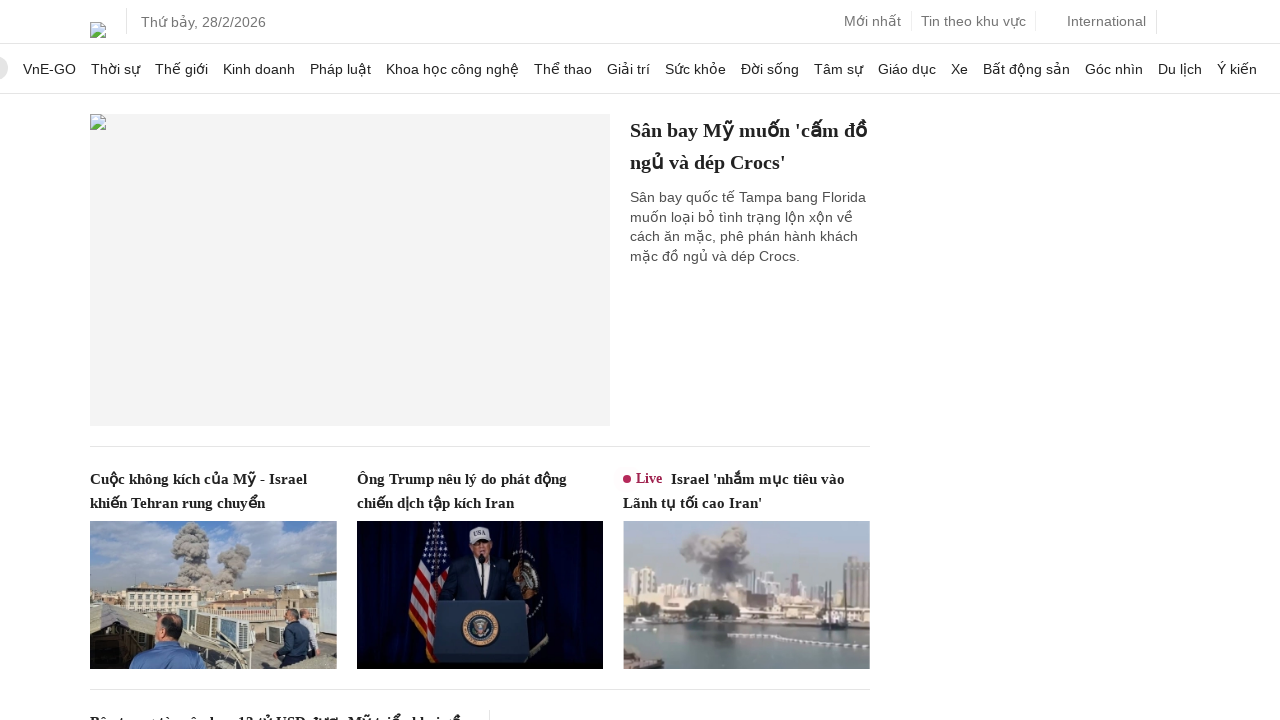